Tests a web form by filling in a text field and submitting it, then opens a new tab to navigate to example.com, and switches between tabs.

Starting URL: https://www.selenium.dev/selenium/web/web-form.html

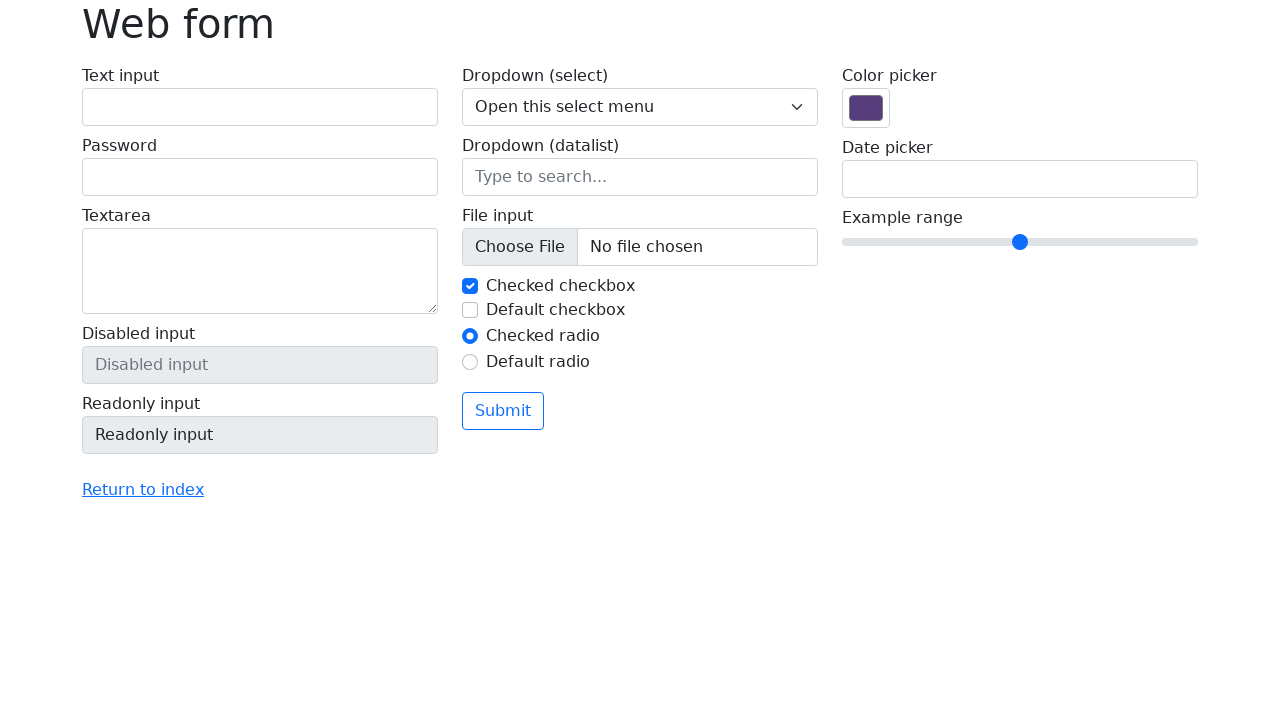

Filled text field with 'Selenium' on input[name='my-text']
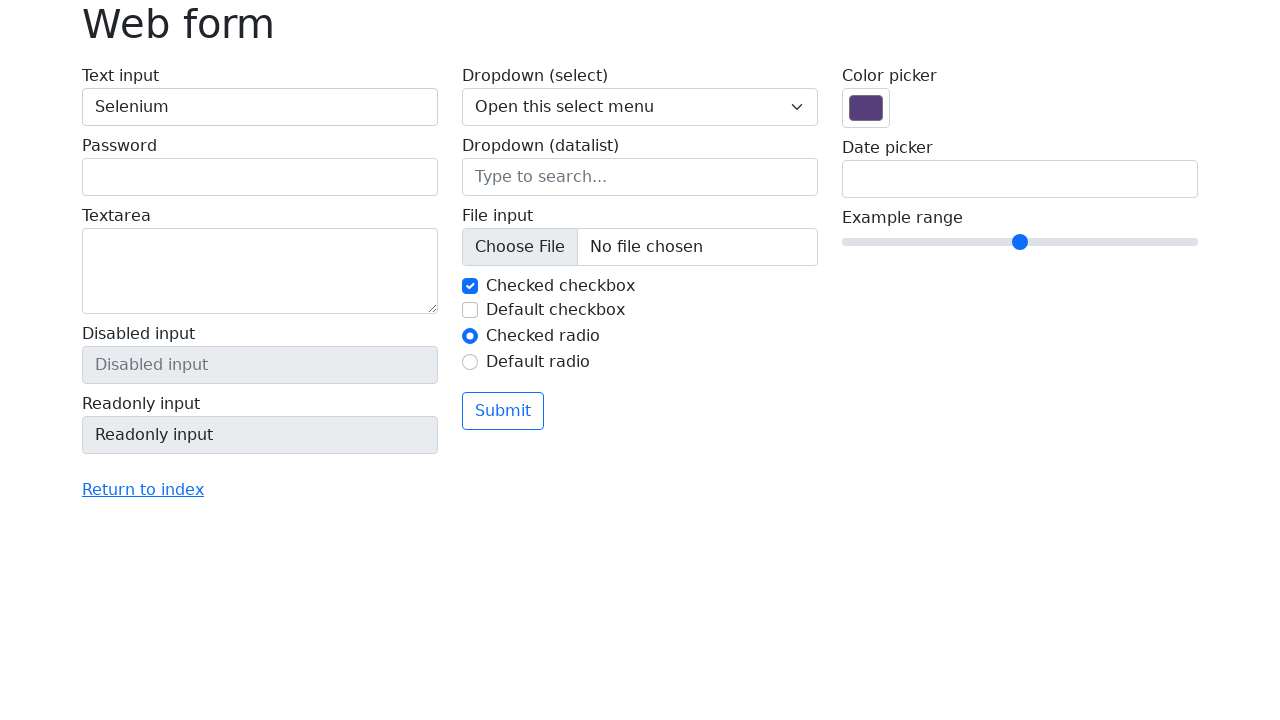

Clicked submit button to submit the form at (503, 411) on button
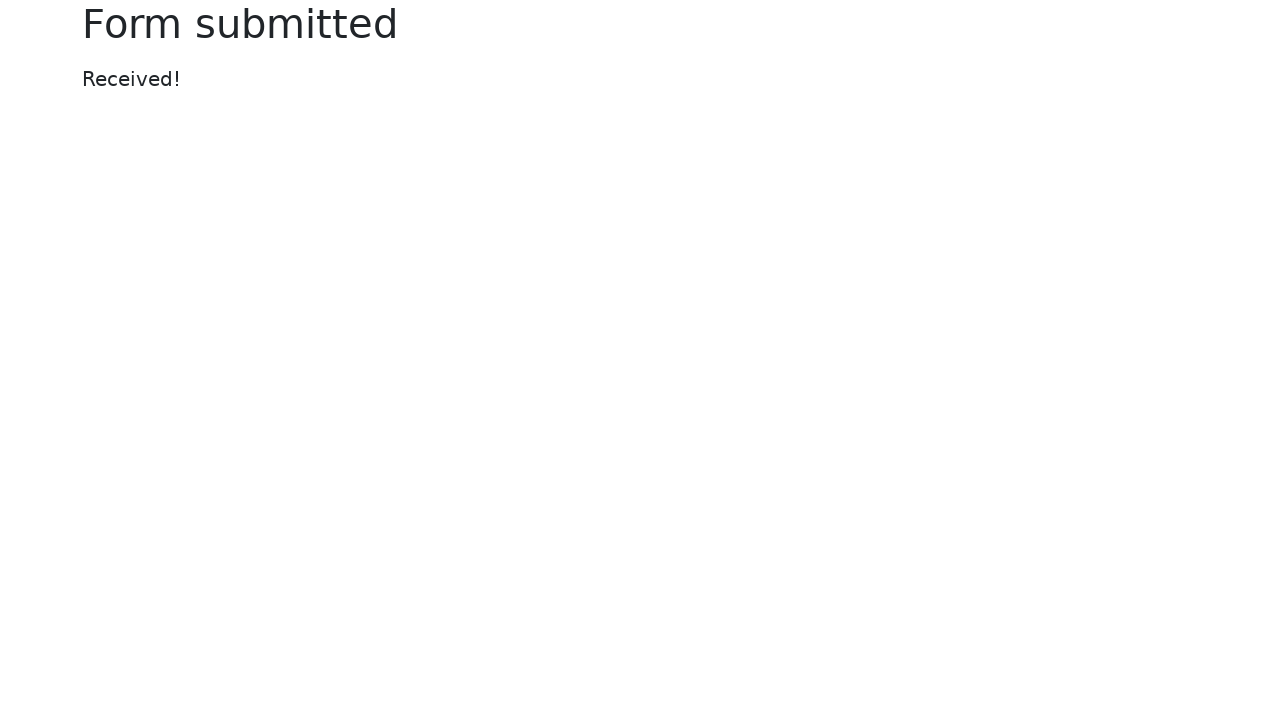

Form submission message appeared
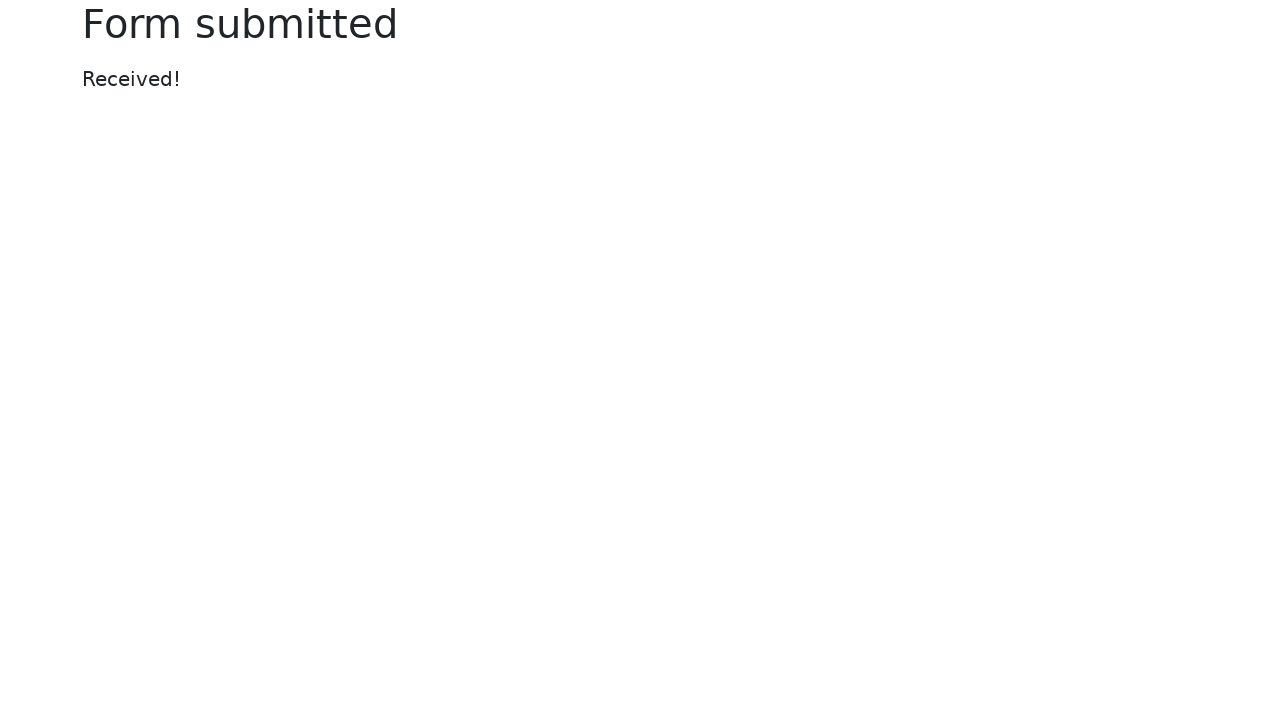

Opened a new tab
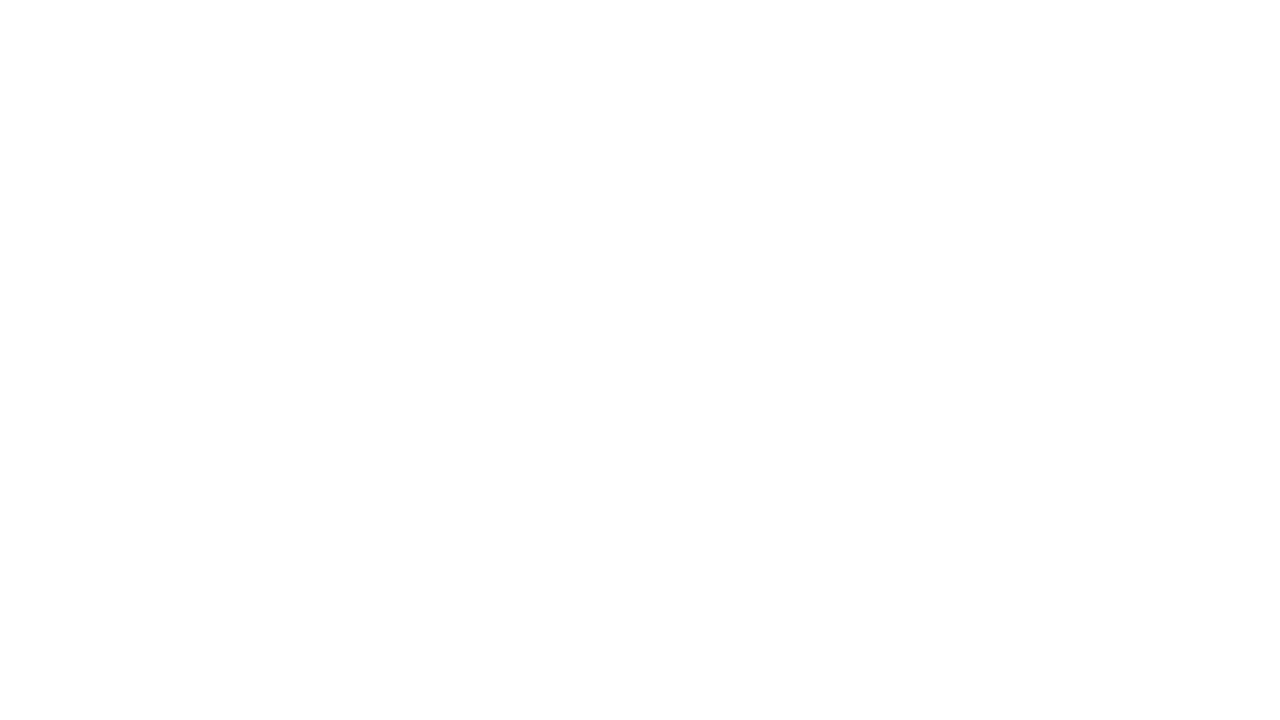

Navigated to https://example.com in new tab
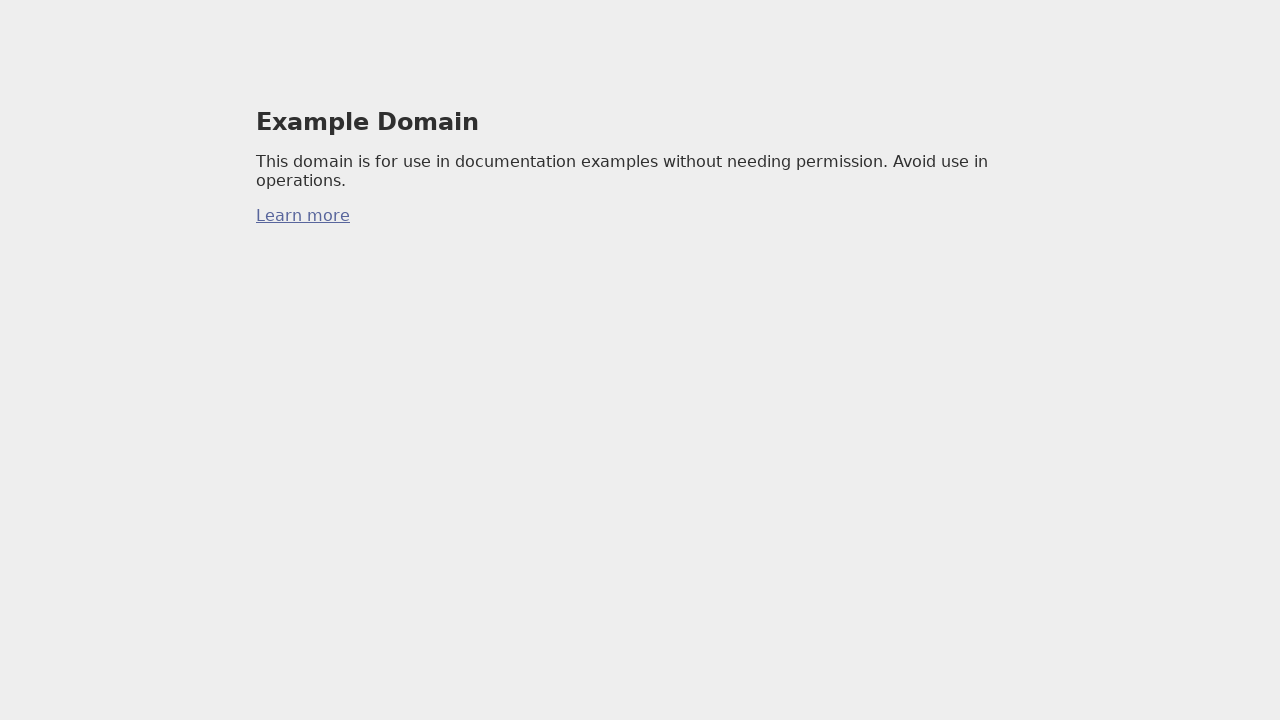

Switched back to the original tab with web form
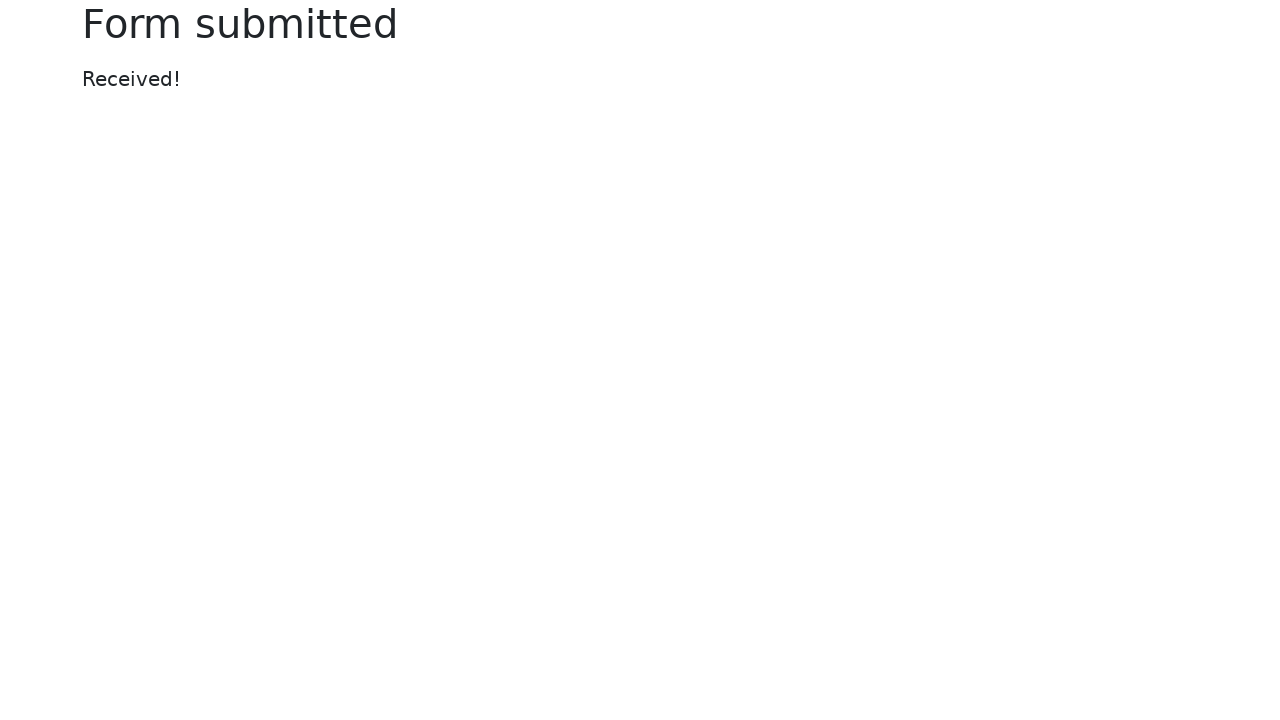

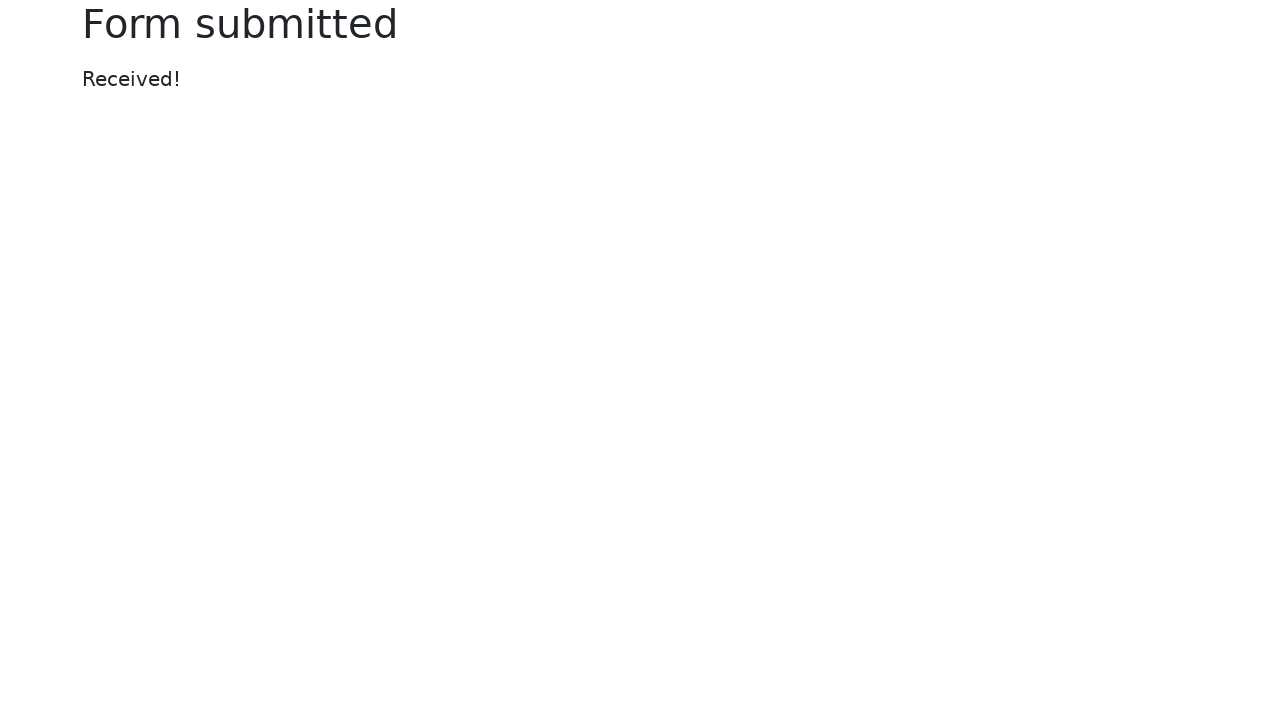